Tests hover functionality by hovering over the first avatar and verifying that the caption with additional user information is displayed.

Starting URL: http://the-internet.herokuapp.com/hovers

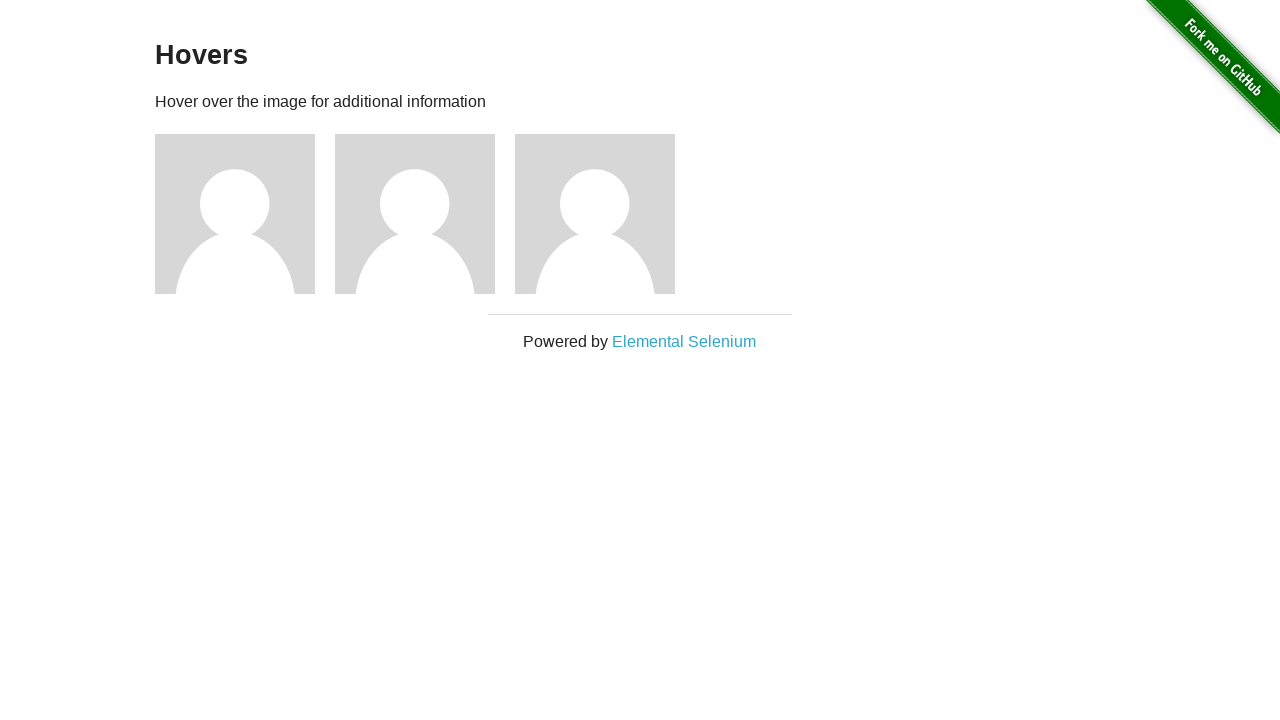

Navigated to hovers page
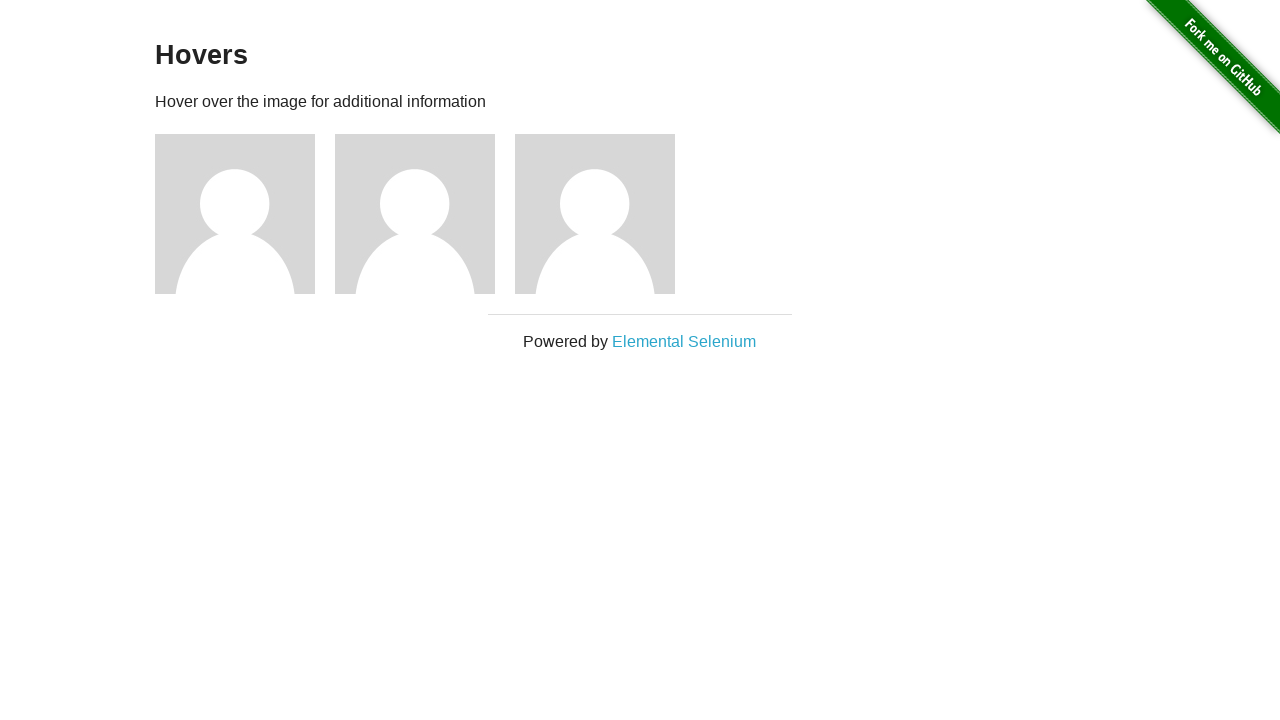

Hovered over the first avatar at (245, 214) on .figure >> nth=0
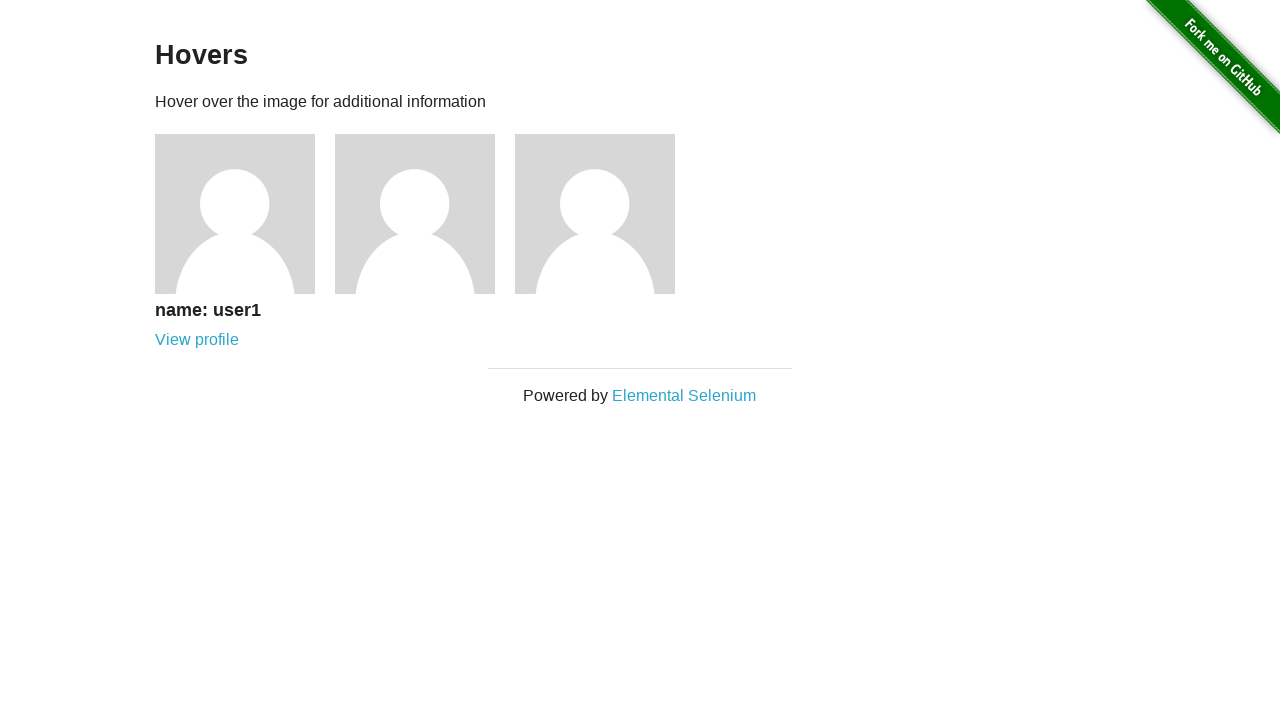

Verified caption with user information is displayed on hover
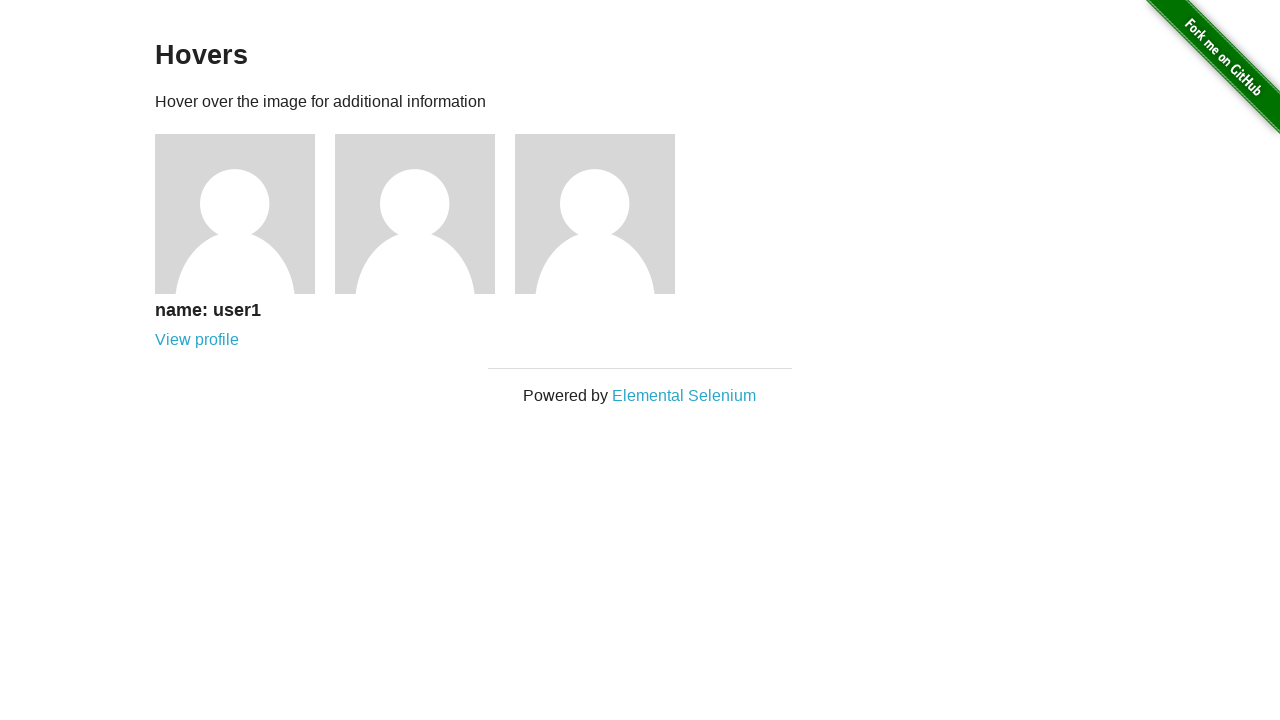

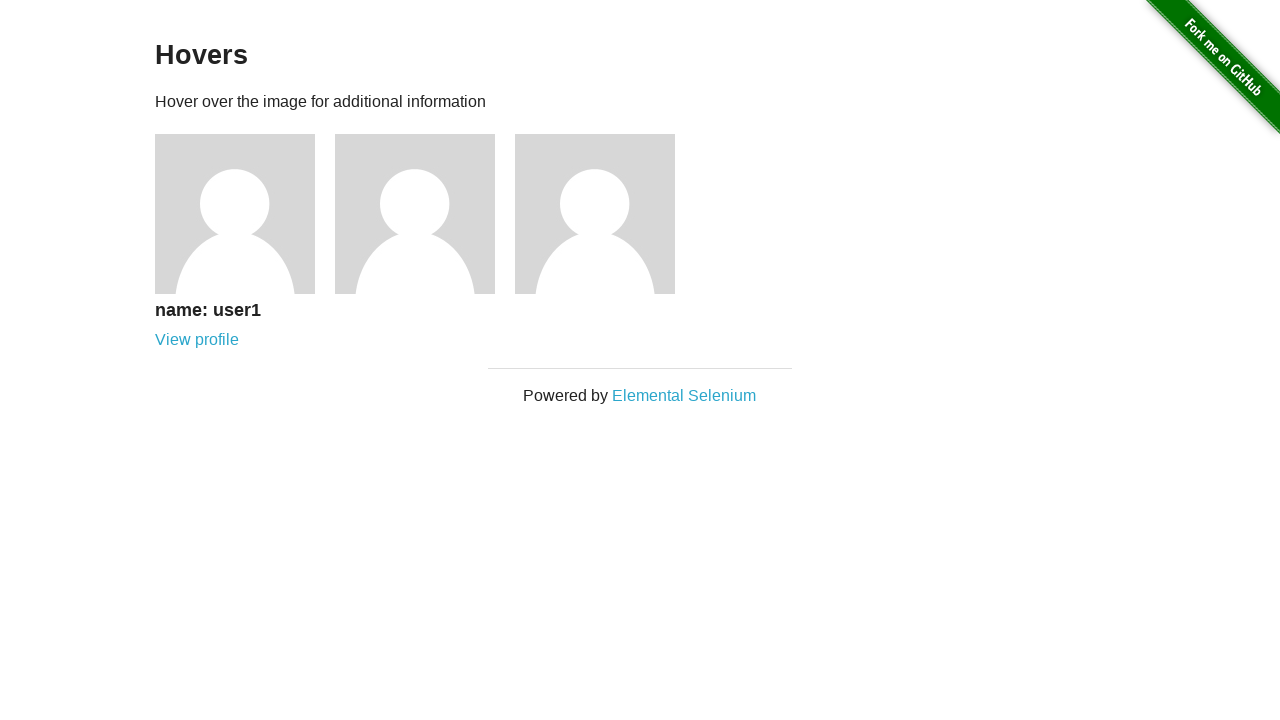